Tests drag and drop functionality by dragging element A to element B's position

Starting URL: https://the-internet.herokuapp.com/drag_and_drop

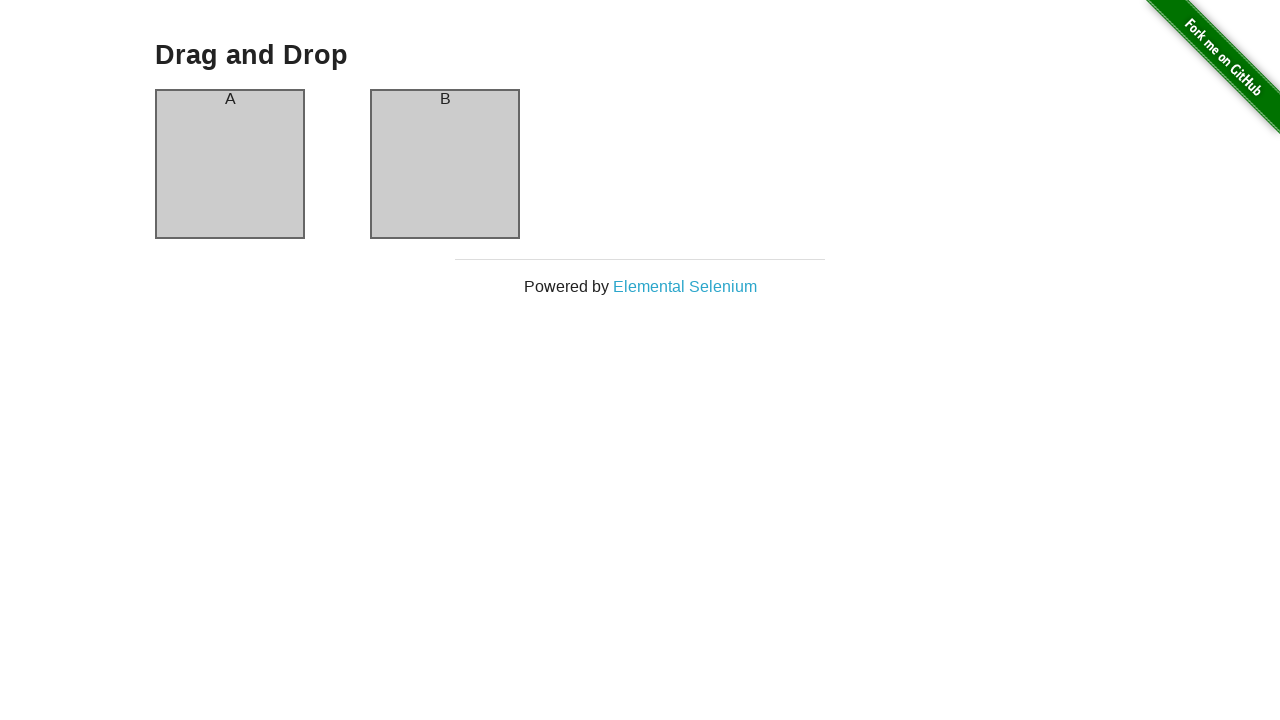

Located source element (column-a) for drag and drop
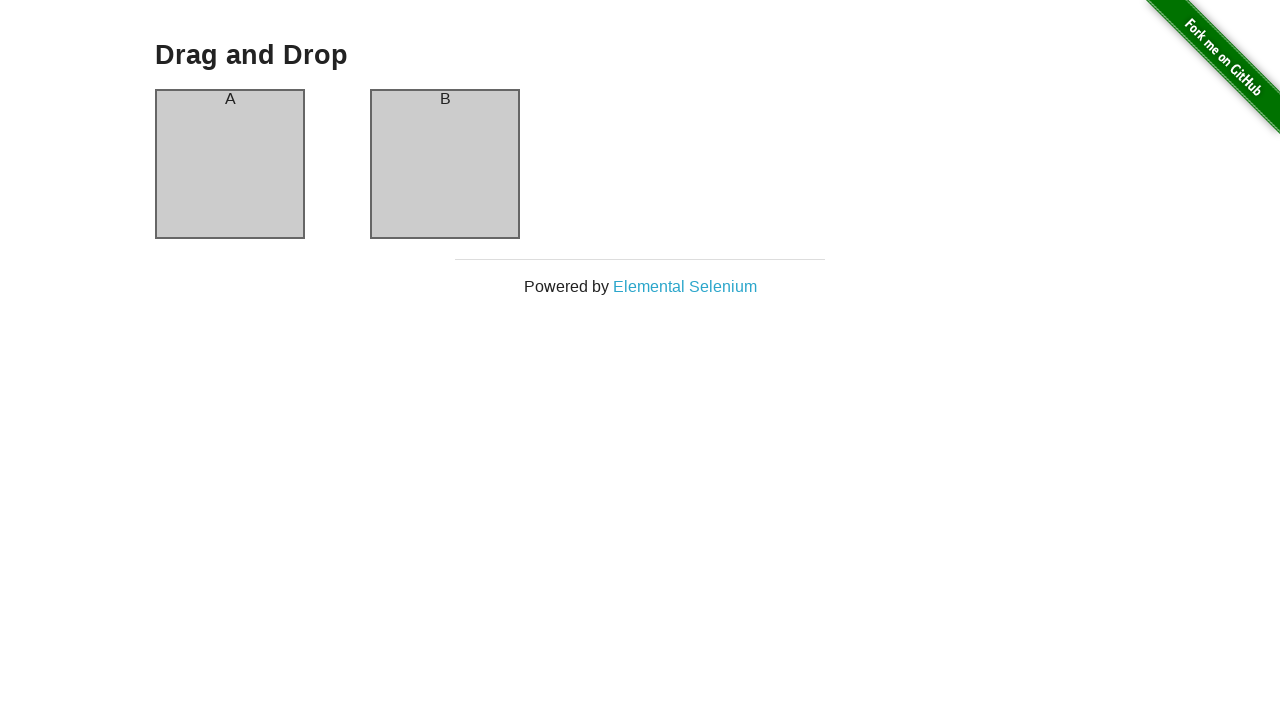

Located target element (column-b) for drag and drop
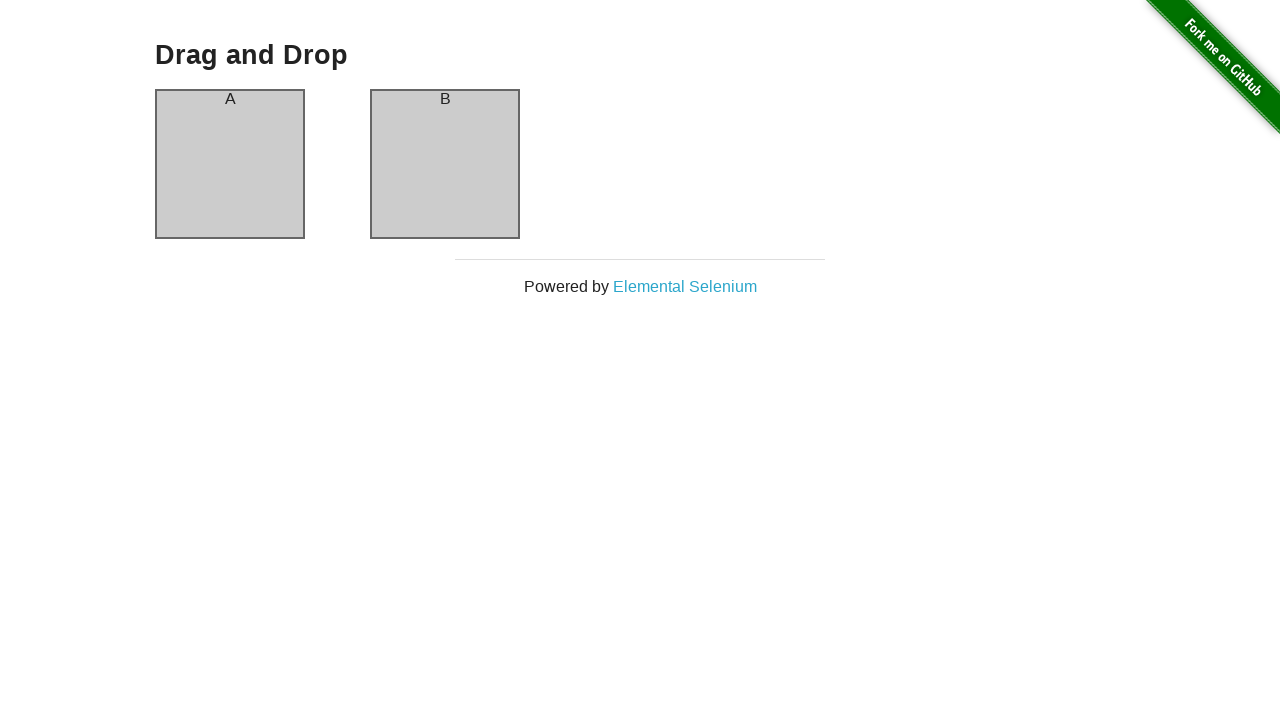

Dragged element A (column-a) to element B's (column-b) position at (445, 164)
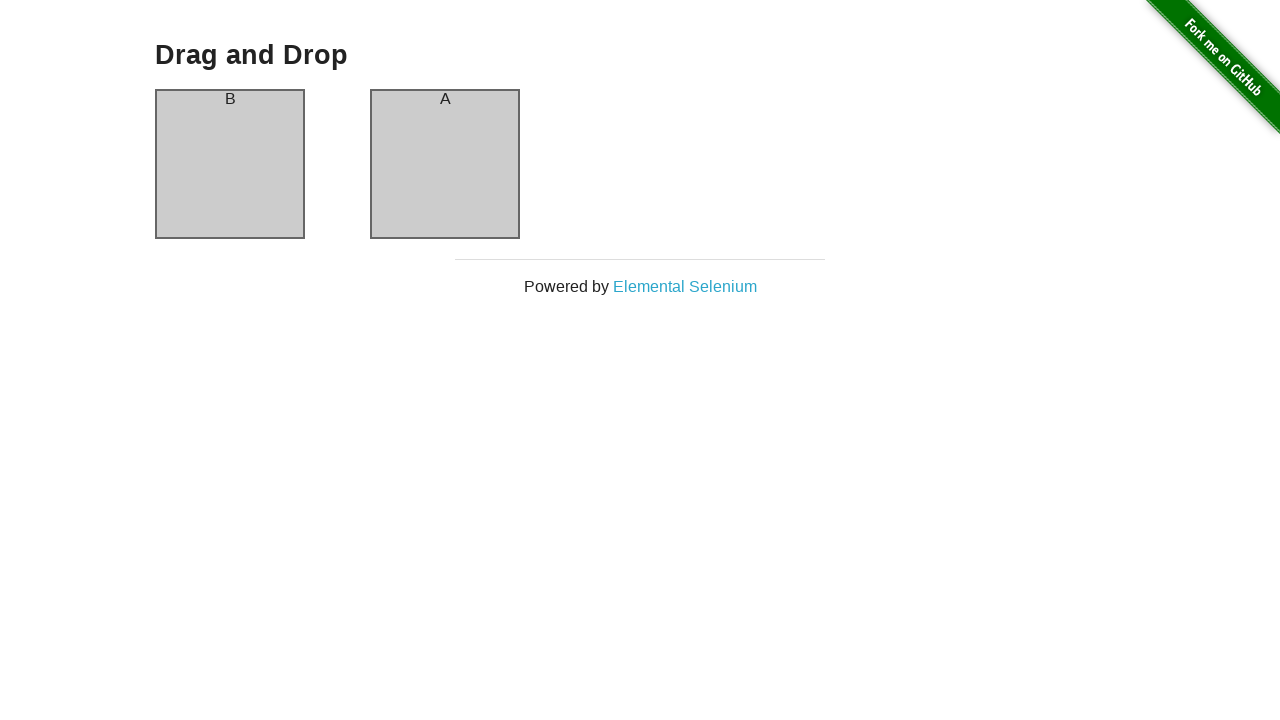

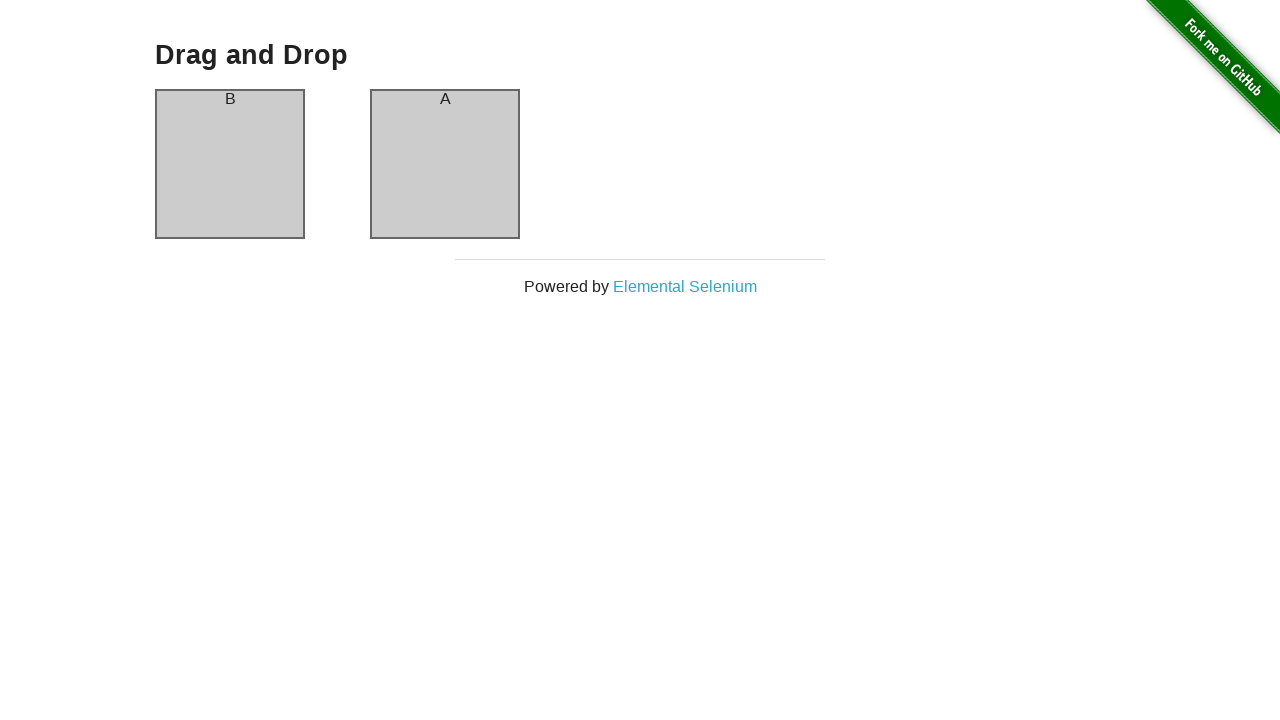